Tests drag and drop by offset functionality by dragging an element to specific x,y coordinates

Starting URL: https://crossbrowsertesting.github.io/drag-and-drop

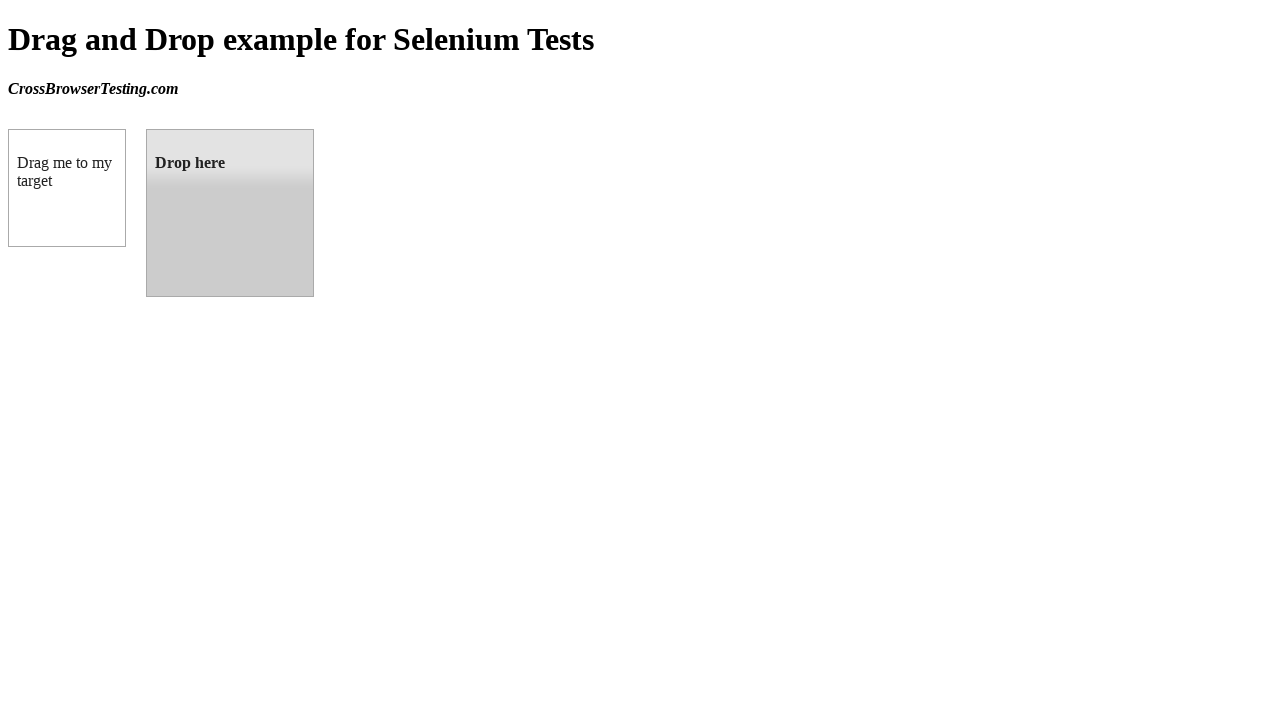

Located source element (draggable box)
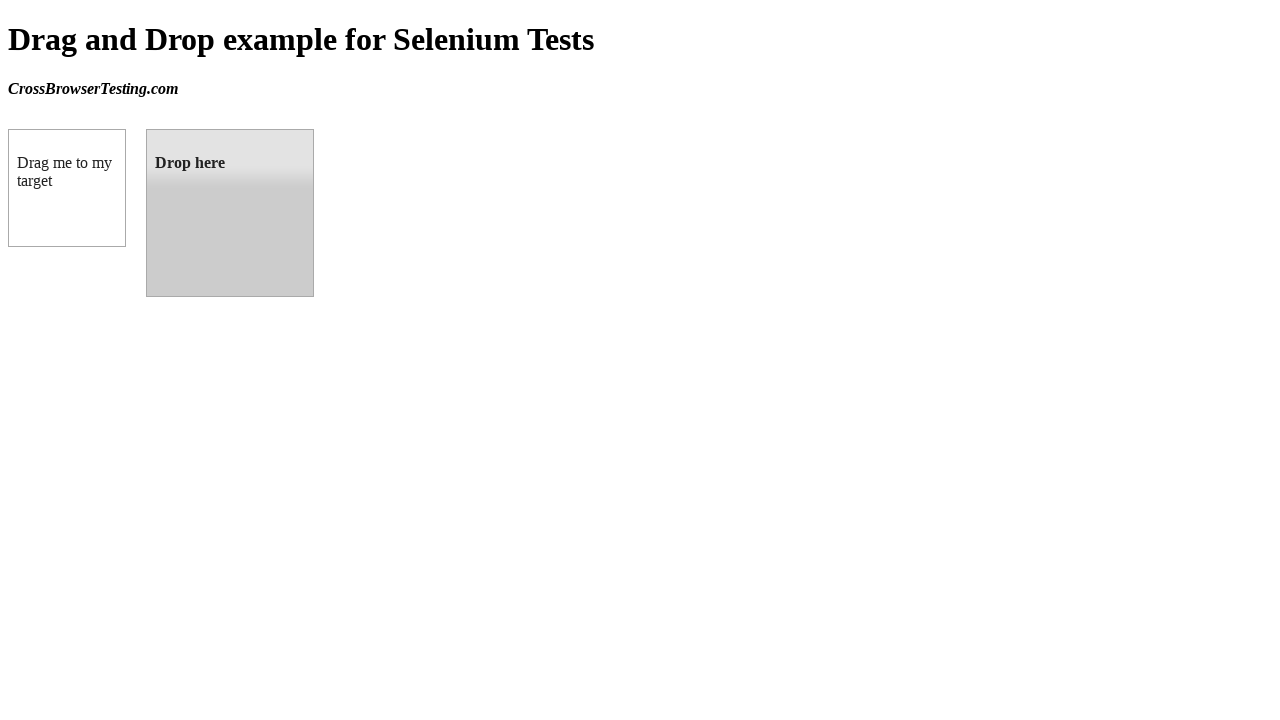

Located target element (droppable box)
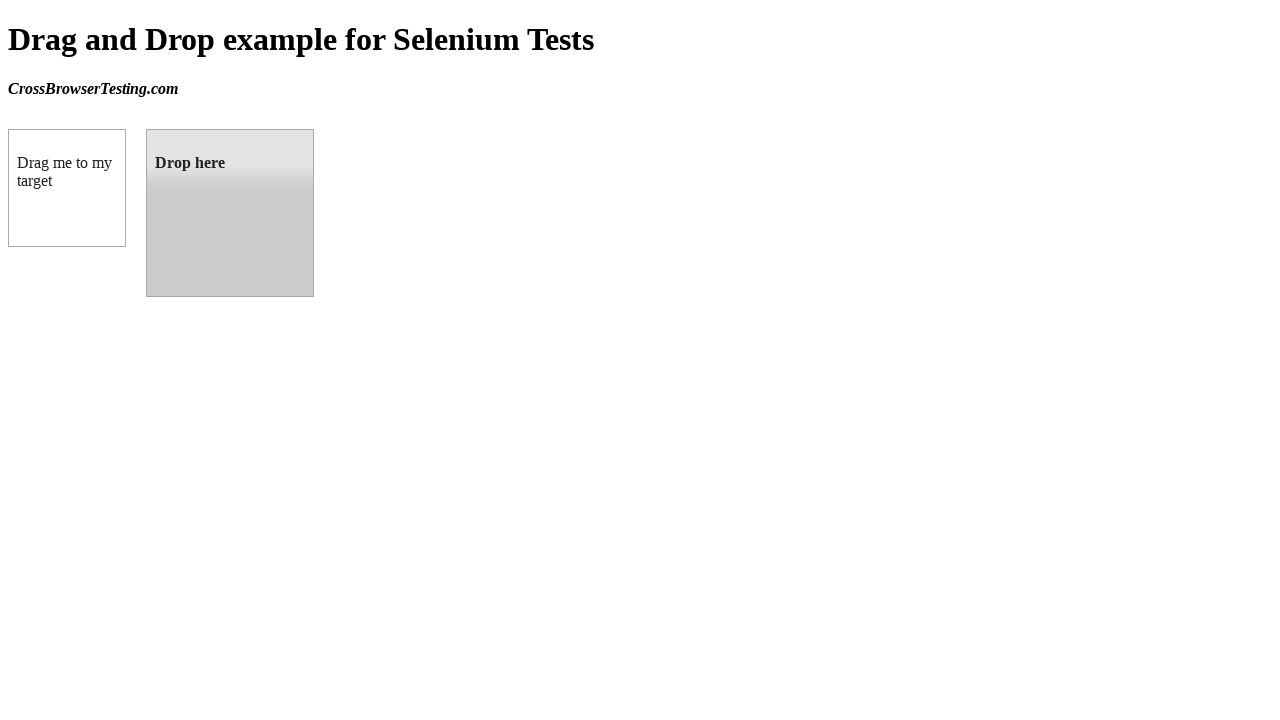

Retrieved target element's bounding box
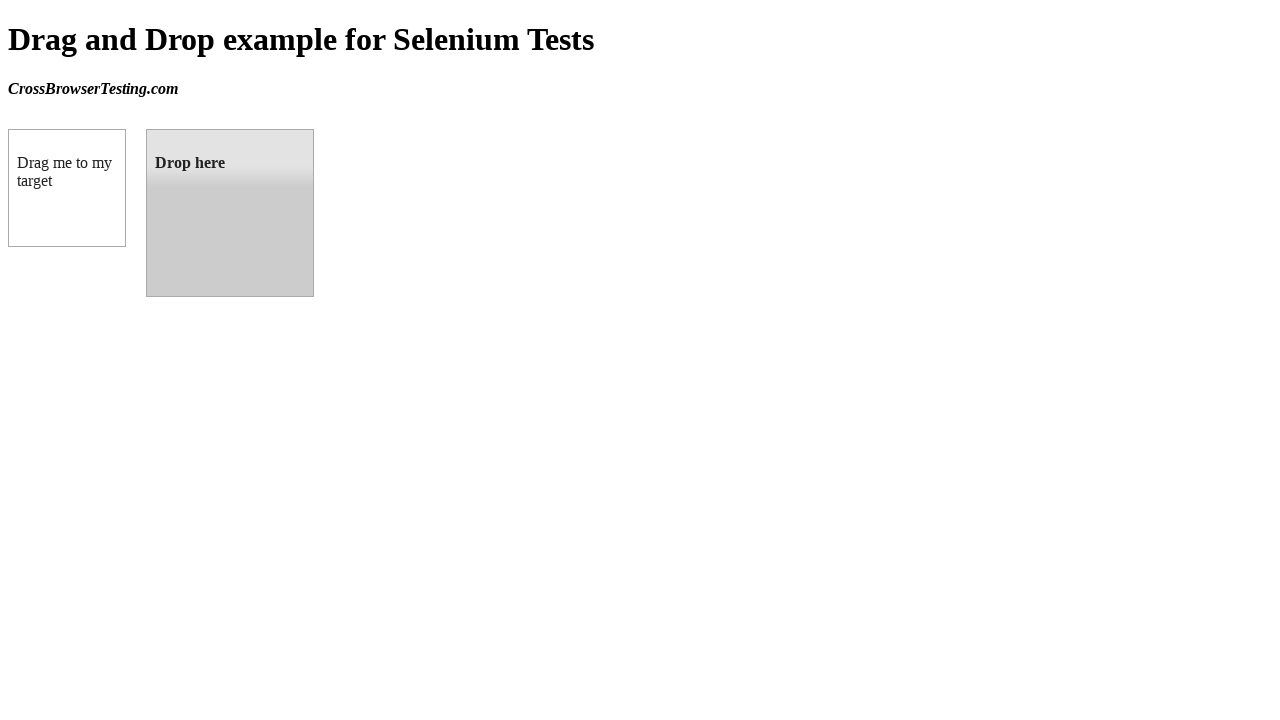

Retrieved source element's bounding box
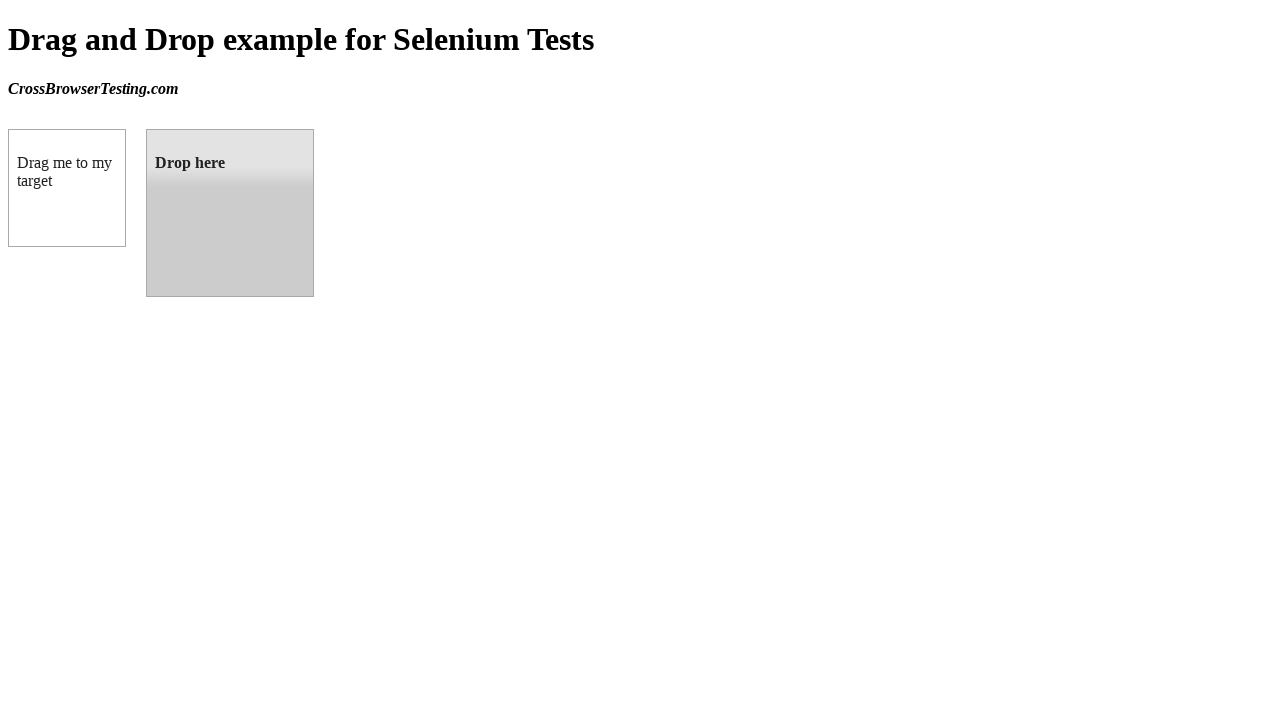

Moved mouse to center of source element at (67, 188)
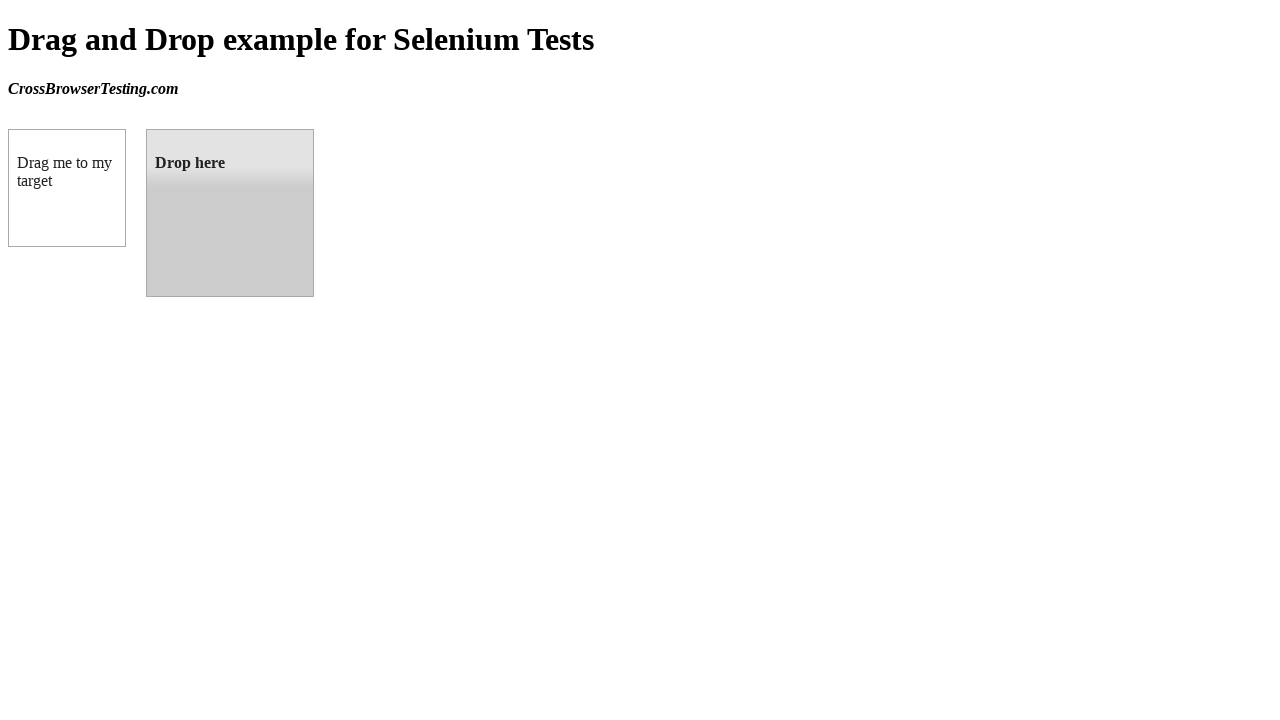

Pressed mouse button down to start drag at (67, 188)
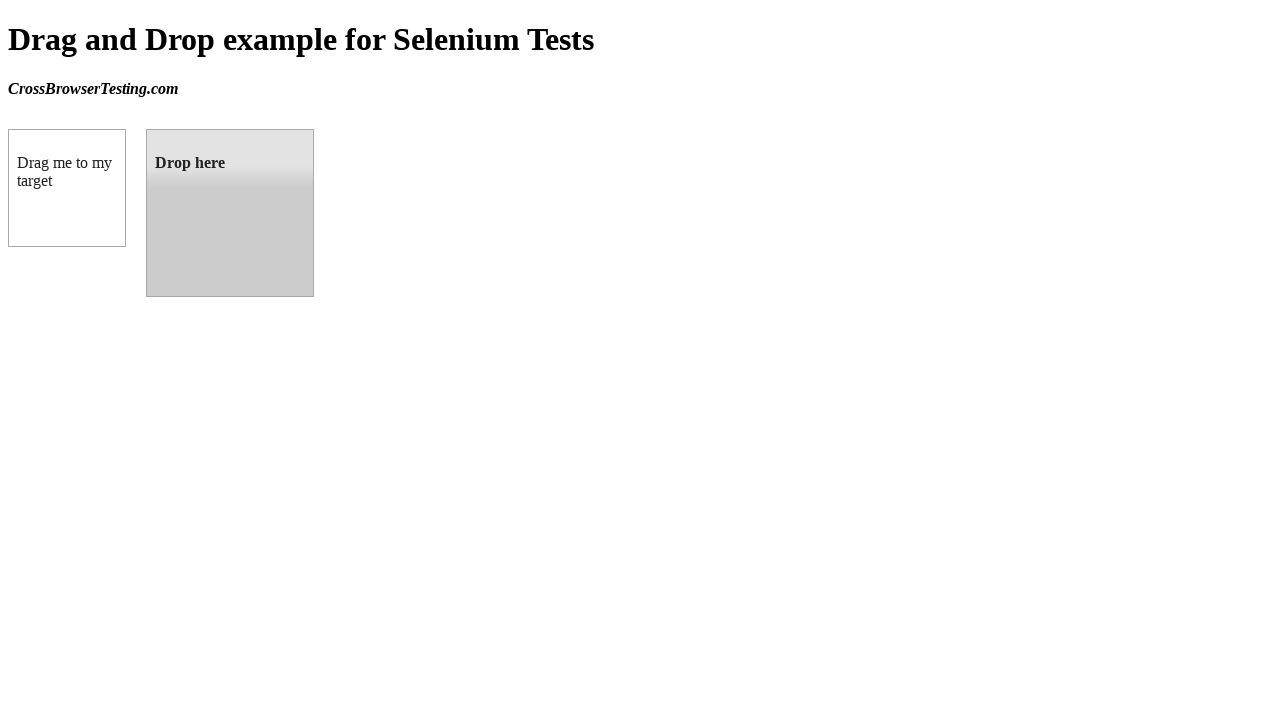

Moved mouse to center of target element at (230, 213)
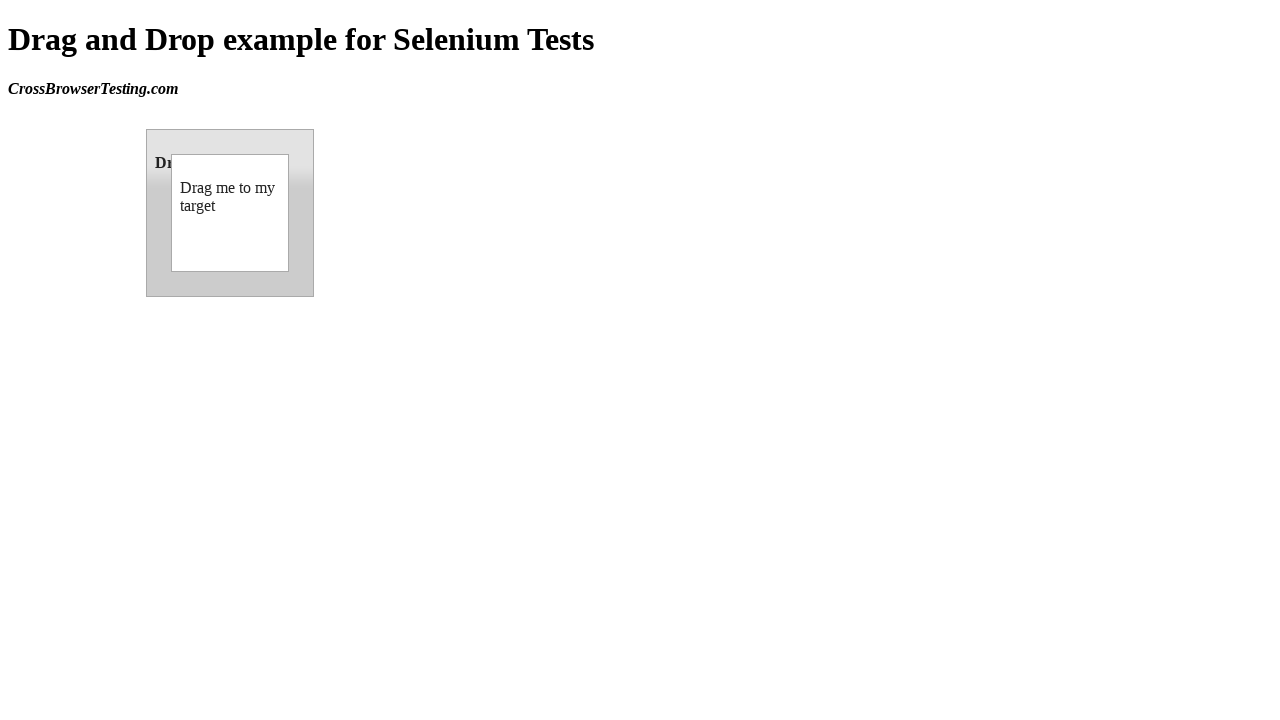

Released mouse button to complete drag and drop at (230, 213)
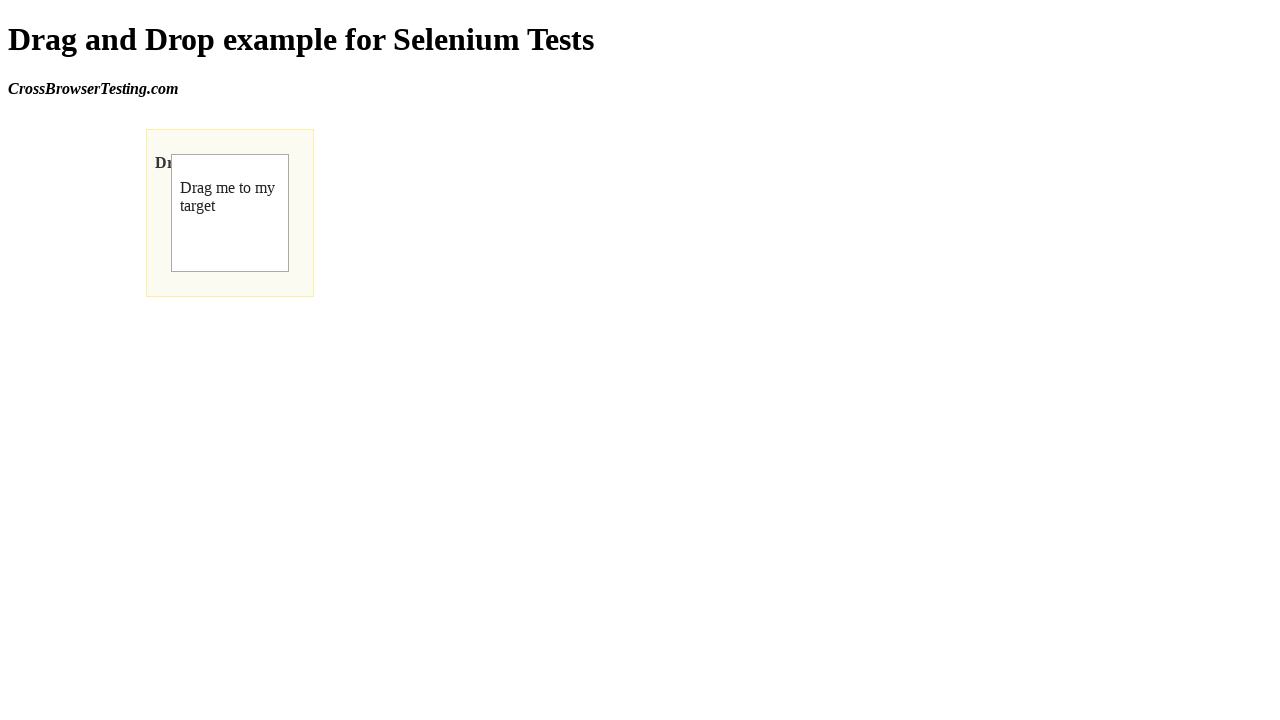

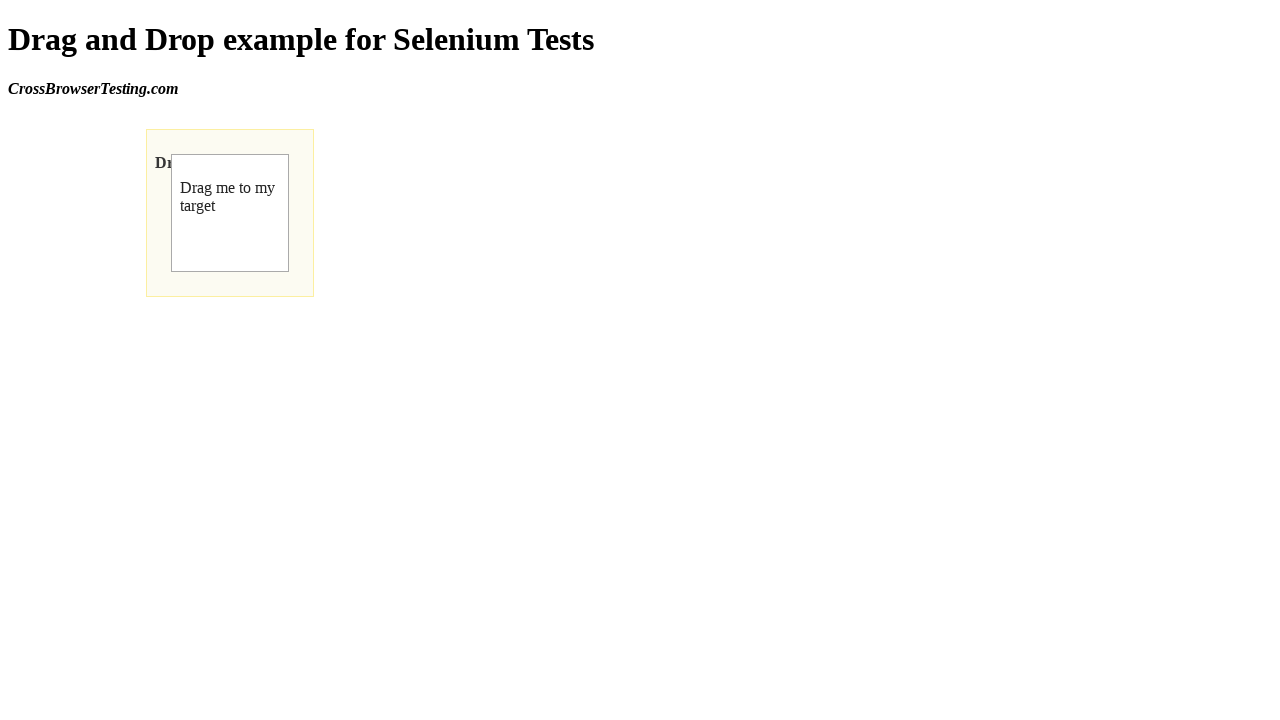